Tests radio button functionality by iterating through and clicking each radio button in a group

Starting URL: https://echoecho.com/htmlforms10.htm

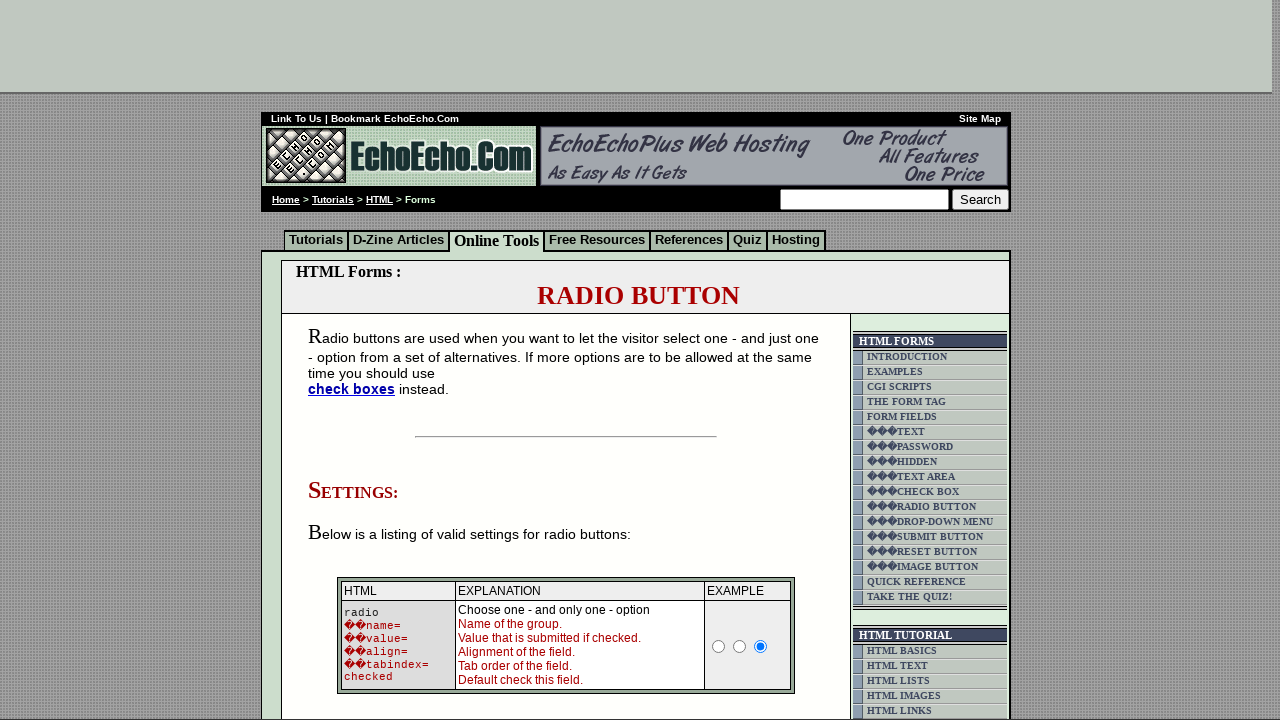

Navigated to radio button form page
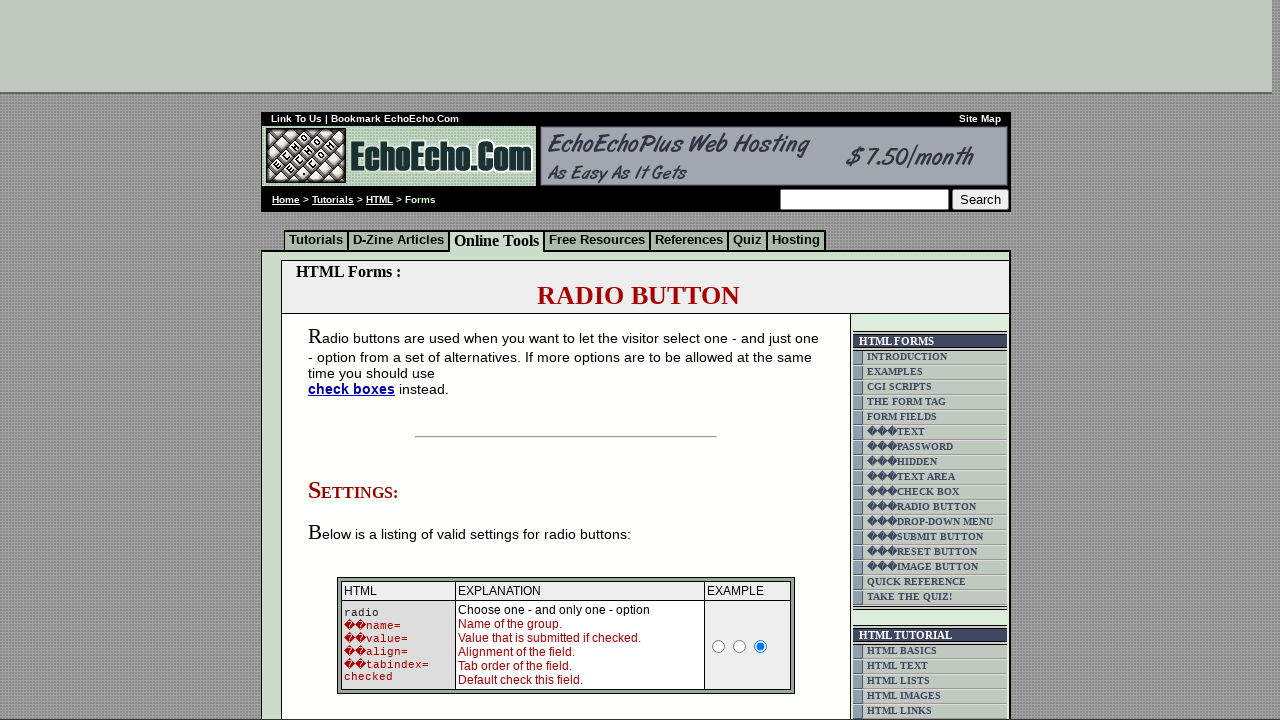

Located all radio buttons in group1
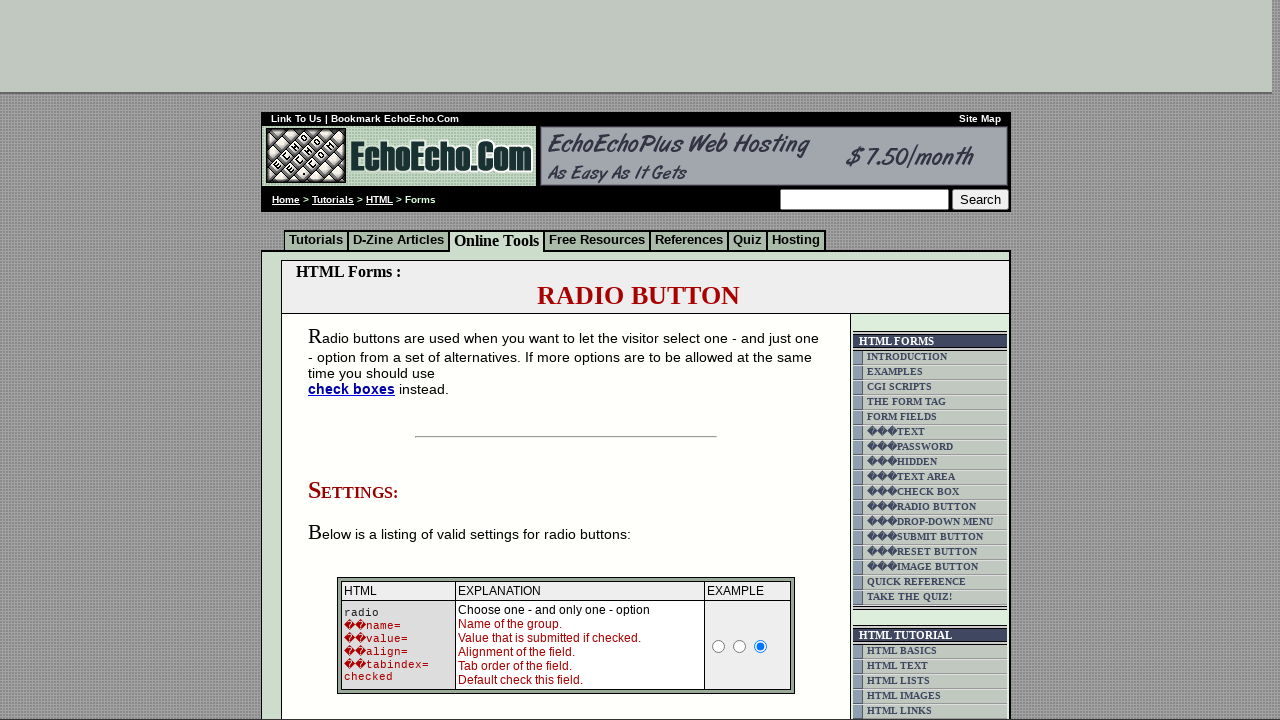

Clicked radio button with value: Milk at (356, 360) on input[name="group1"] >> nth=0
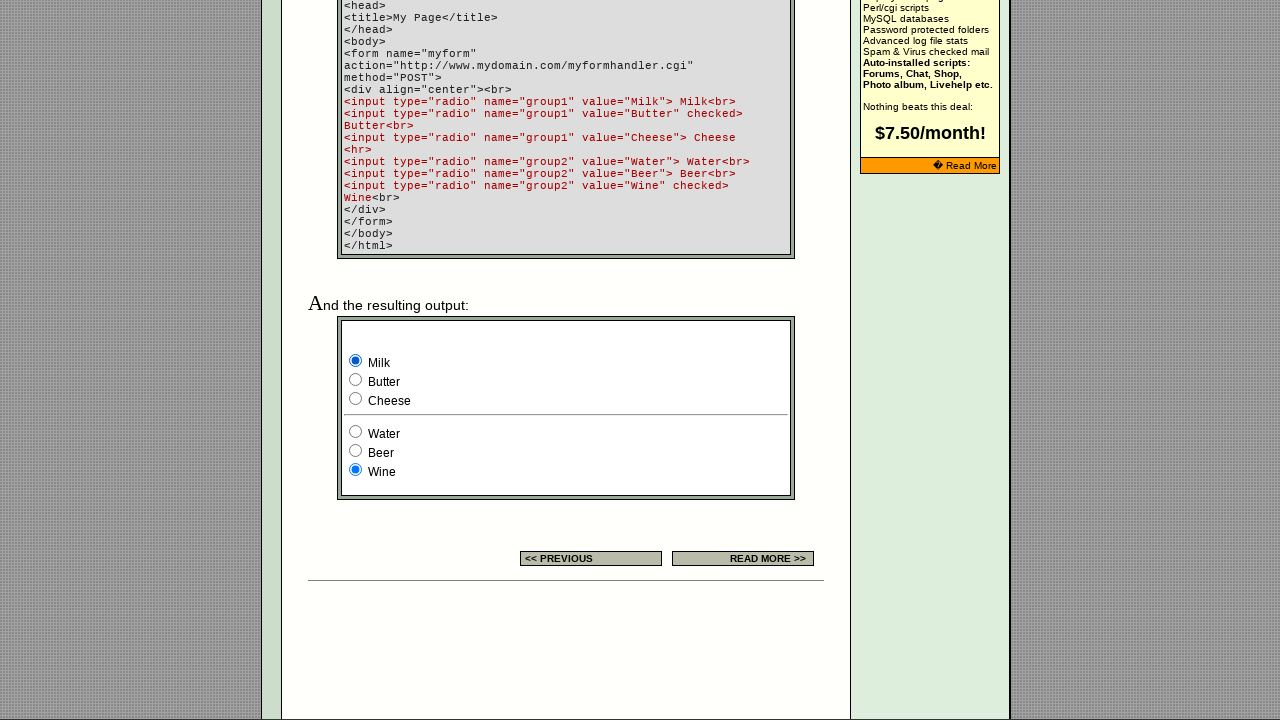

Clicked radio button with value: Butter at (356, 380) on input[name="group1"] >> nth=1
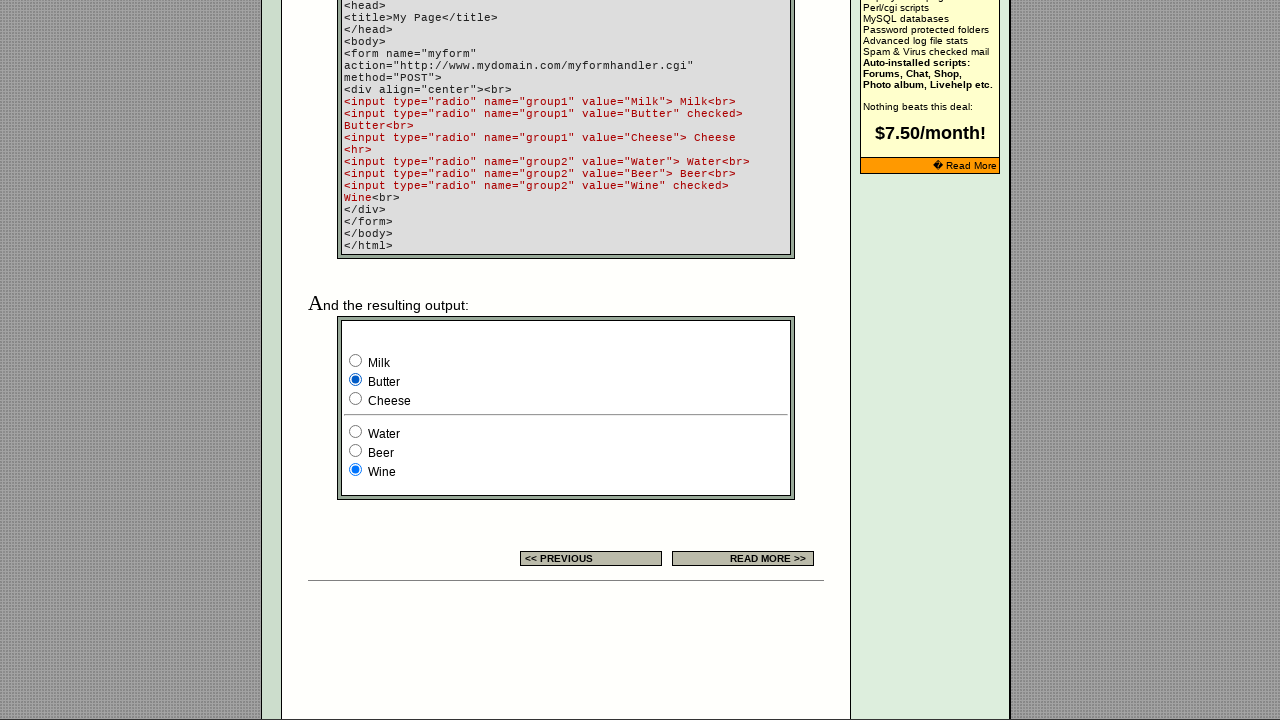

Clicked radio button with value: Cheese at (356, 398) on input[name="group1"] >> nth=2
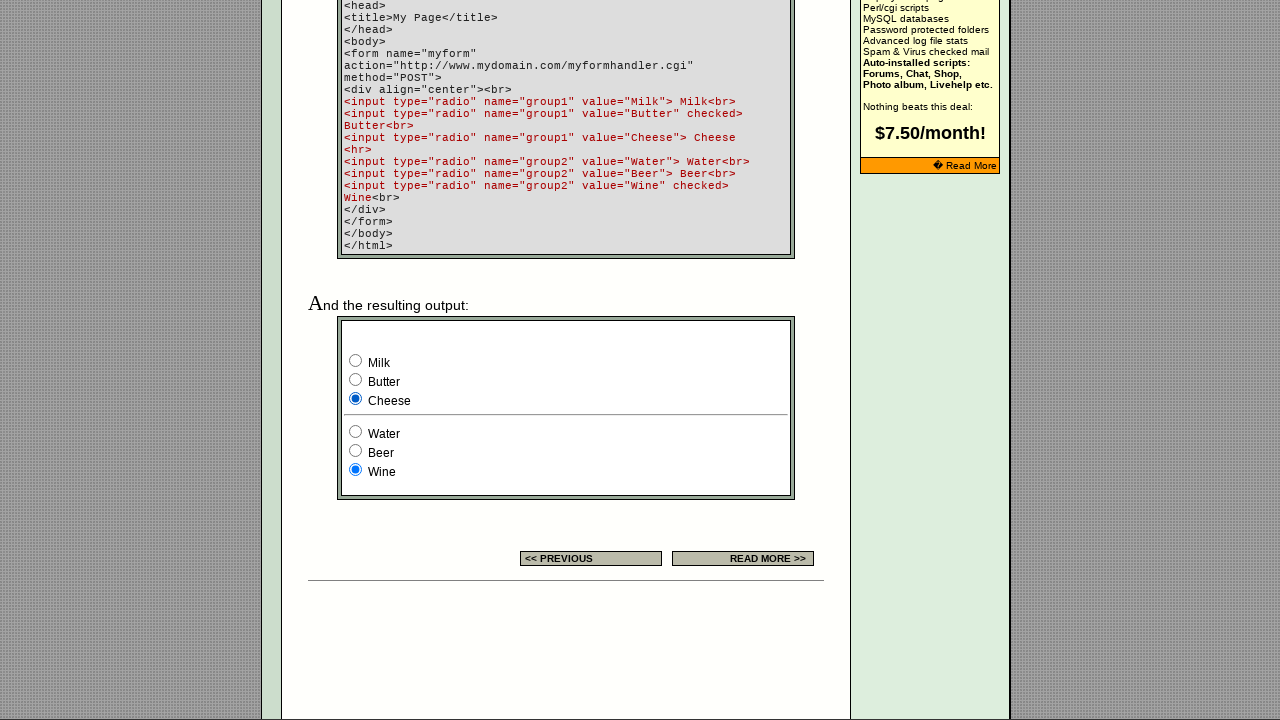

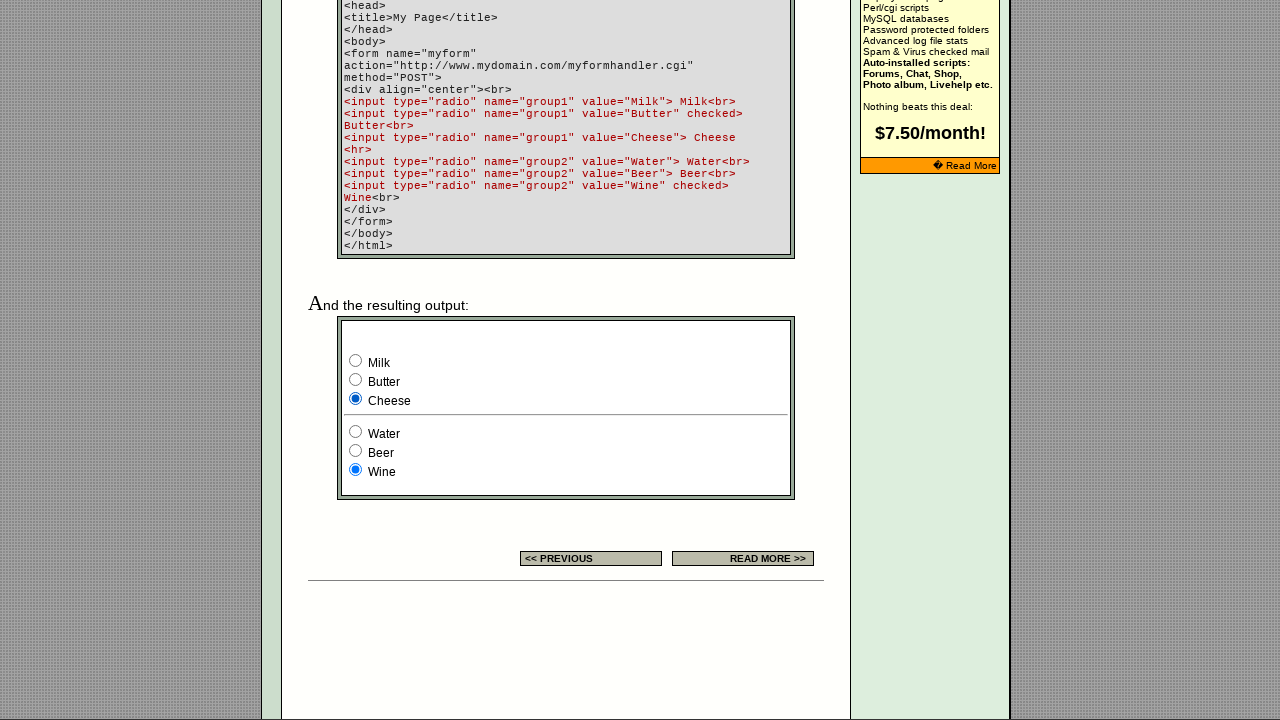